Tests clicking on the second JavaScript alert button (confirm dialog) on the alerts demo page

Starting URL: https://the-internet.herokuapp.com/javascript_alerts

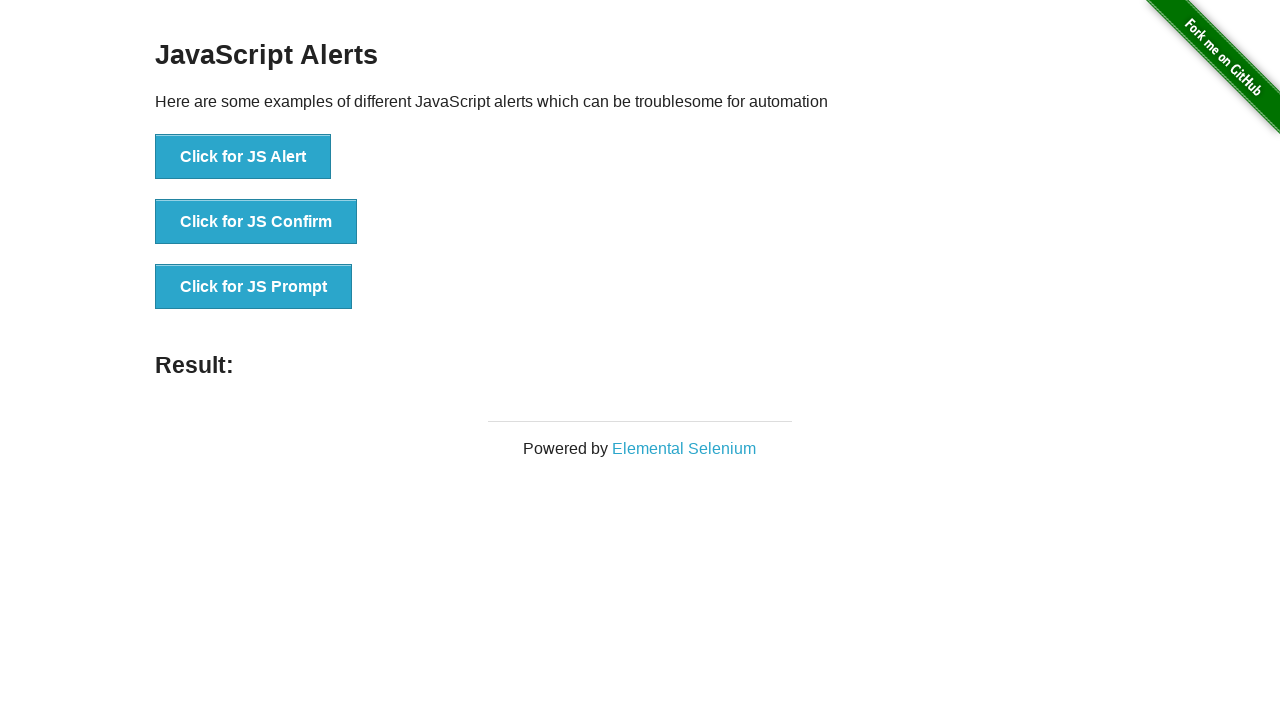

Clicked the second JavaScript alert button (confirm dialog) at (256, 222) on li:nth-child(2) > button
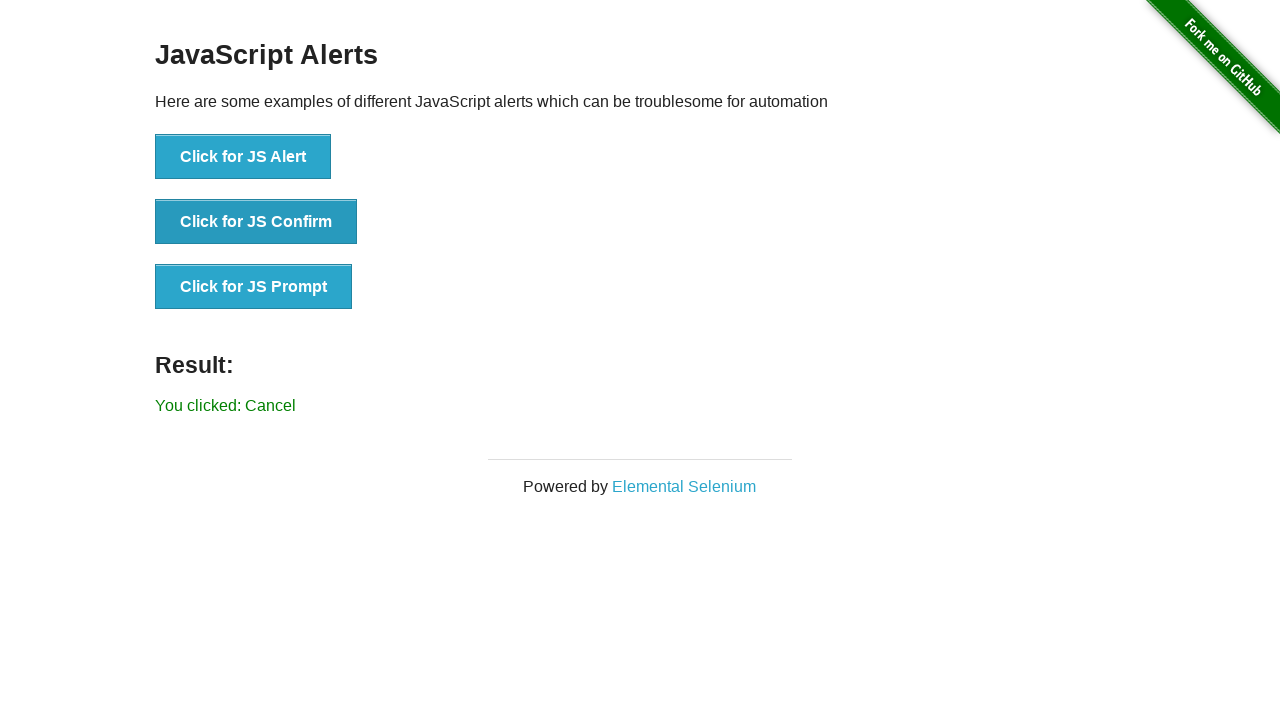

Set up dialog handler to accept confirm dialog
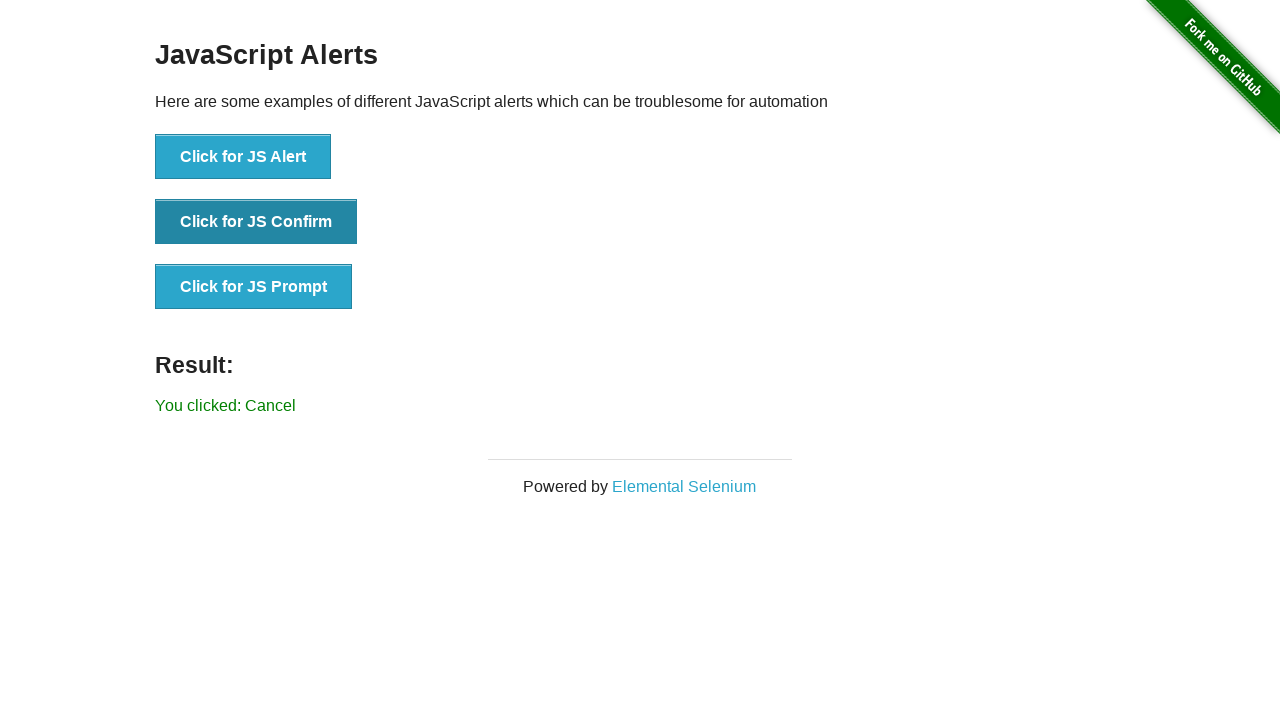

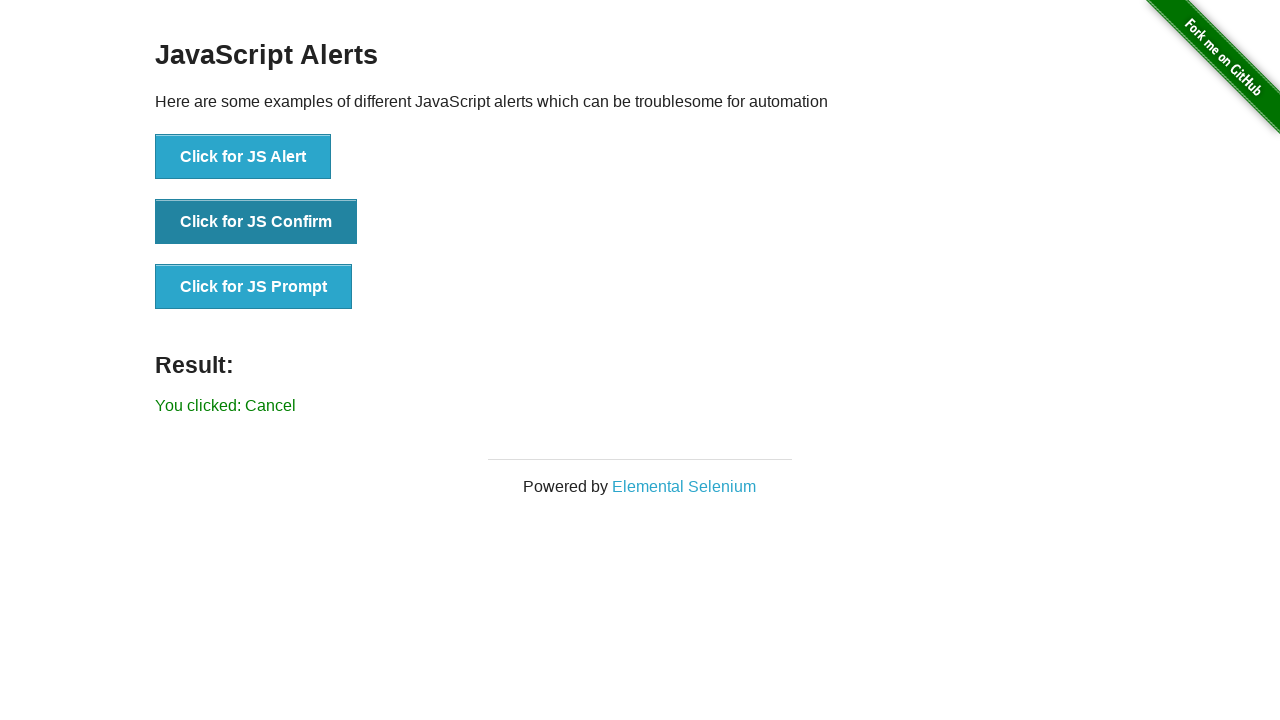